Tests drag and drop action by dragging element A onto element B

Starting URL: https://crossbrowsertesting.github.io/drag-and-drop

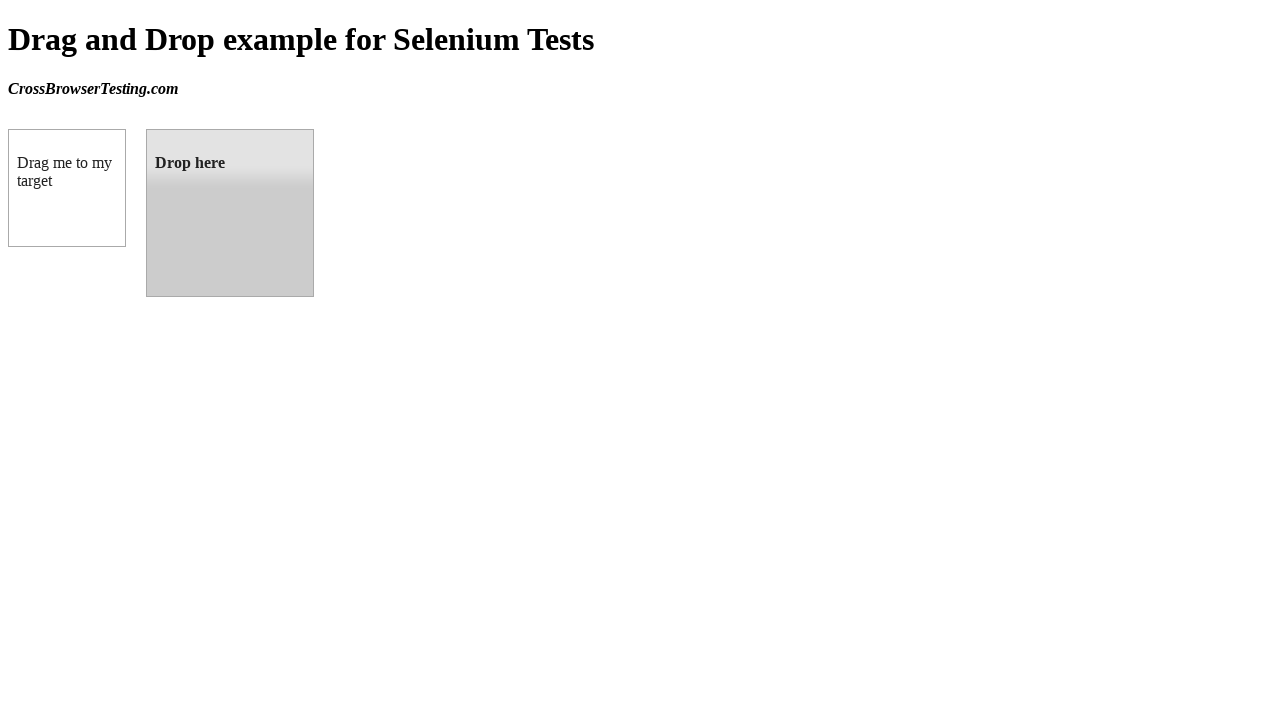

Waited for draggable element to load
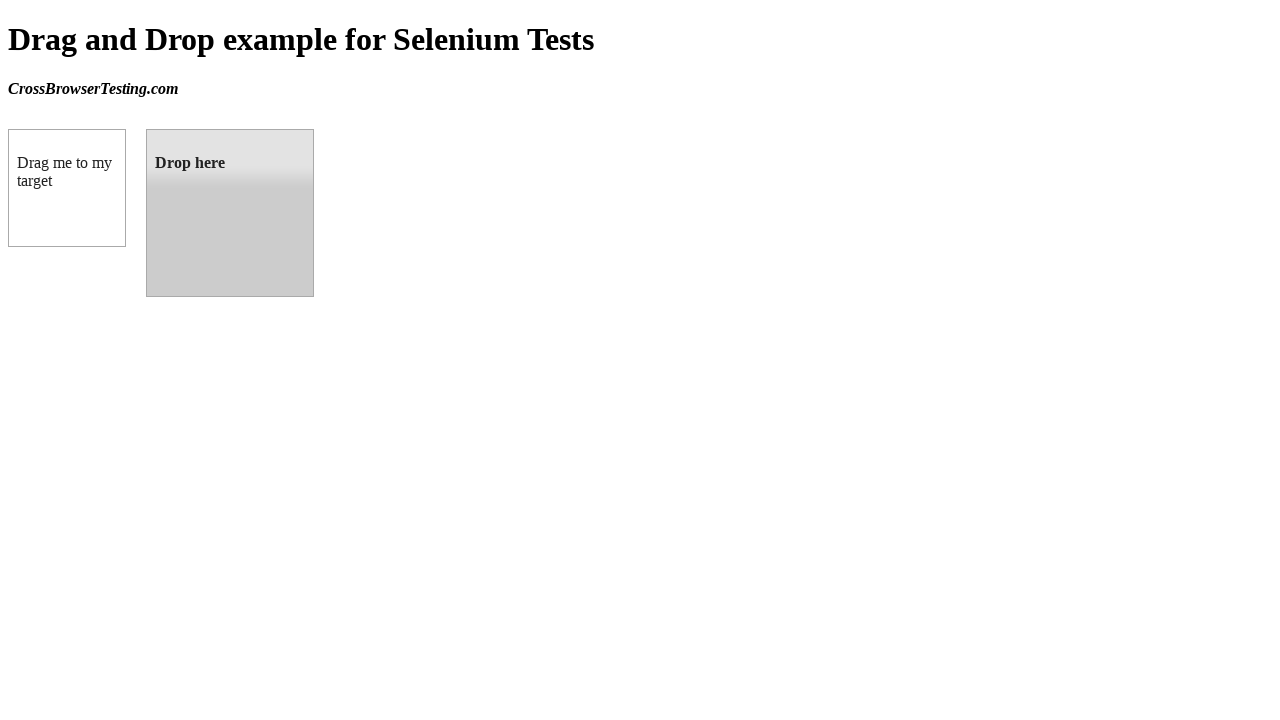

Waited for droppable element to load
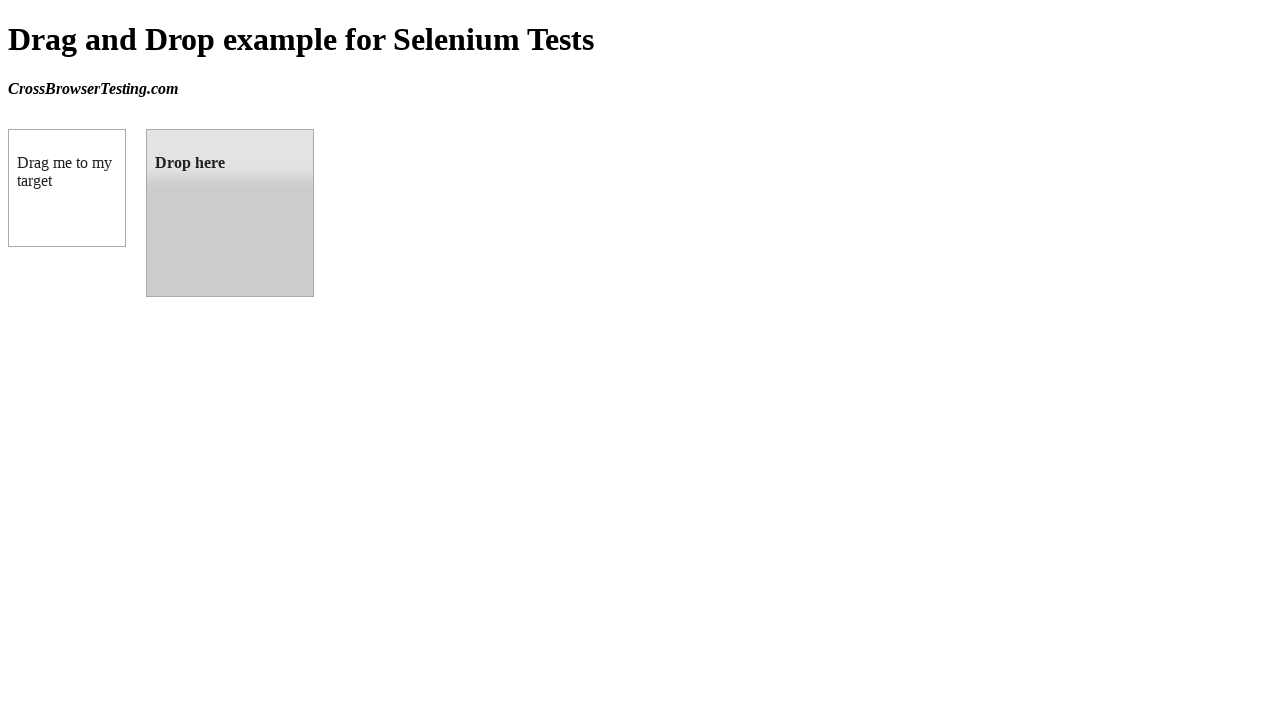

Dragged element A onto element B at (230, 213)
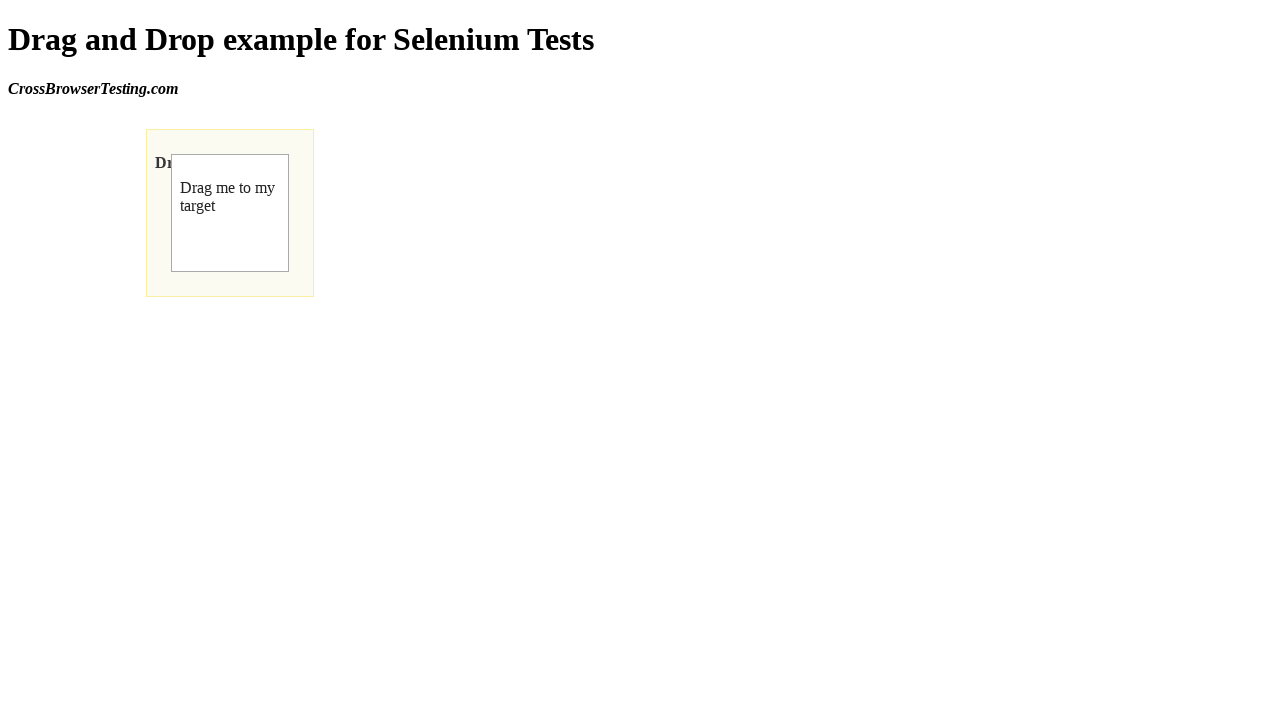

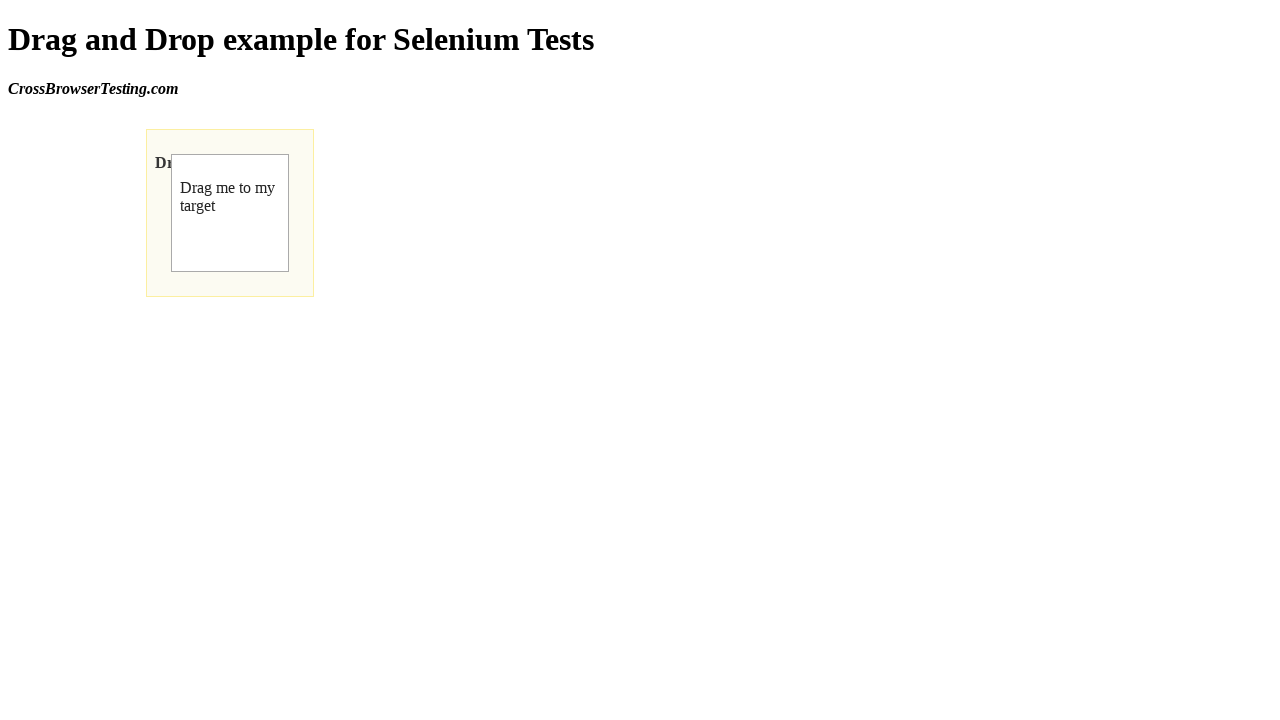